Tests drag and drop functionality by dragging an element and dropping it onto a target area

Starting URL: https://jqueryui.com/resources/demos/droppable/default.html

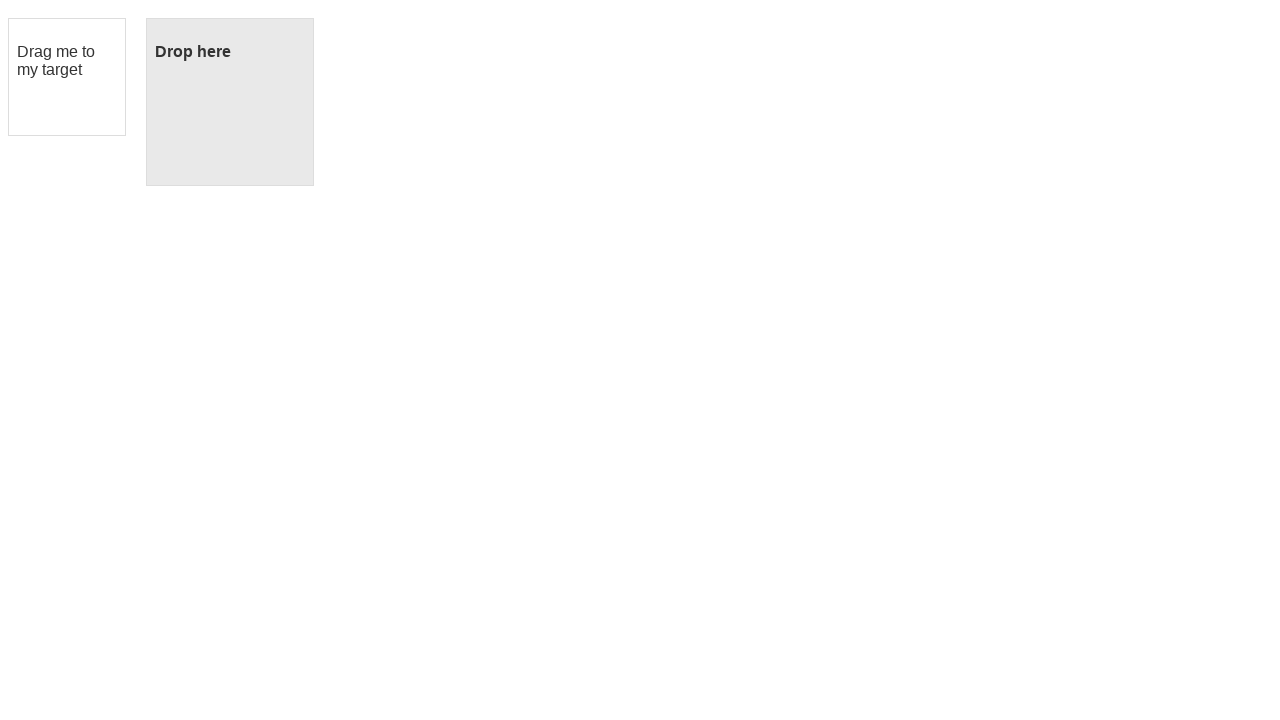

Navigated to jQuery UI droppable demo page
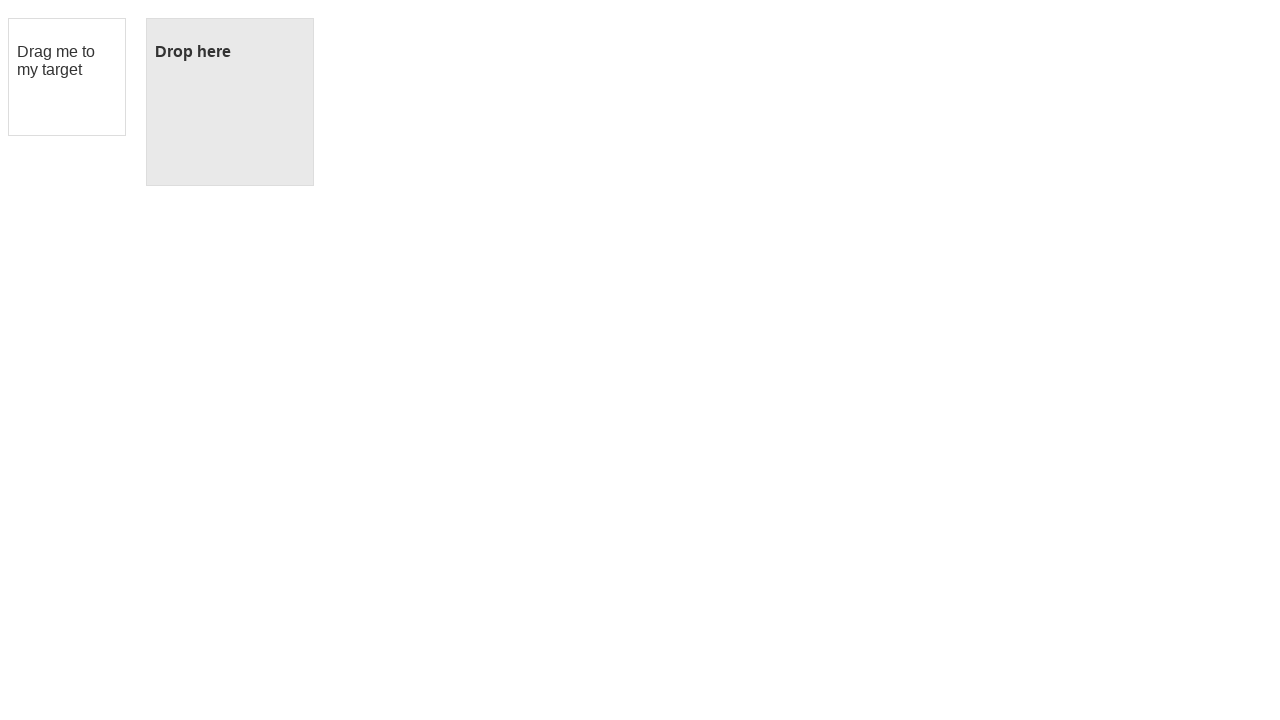

Located draggable element
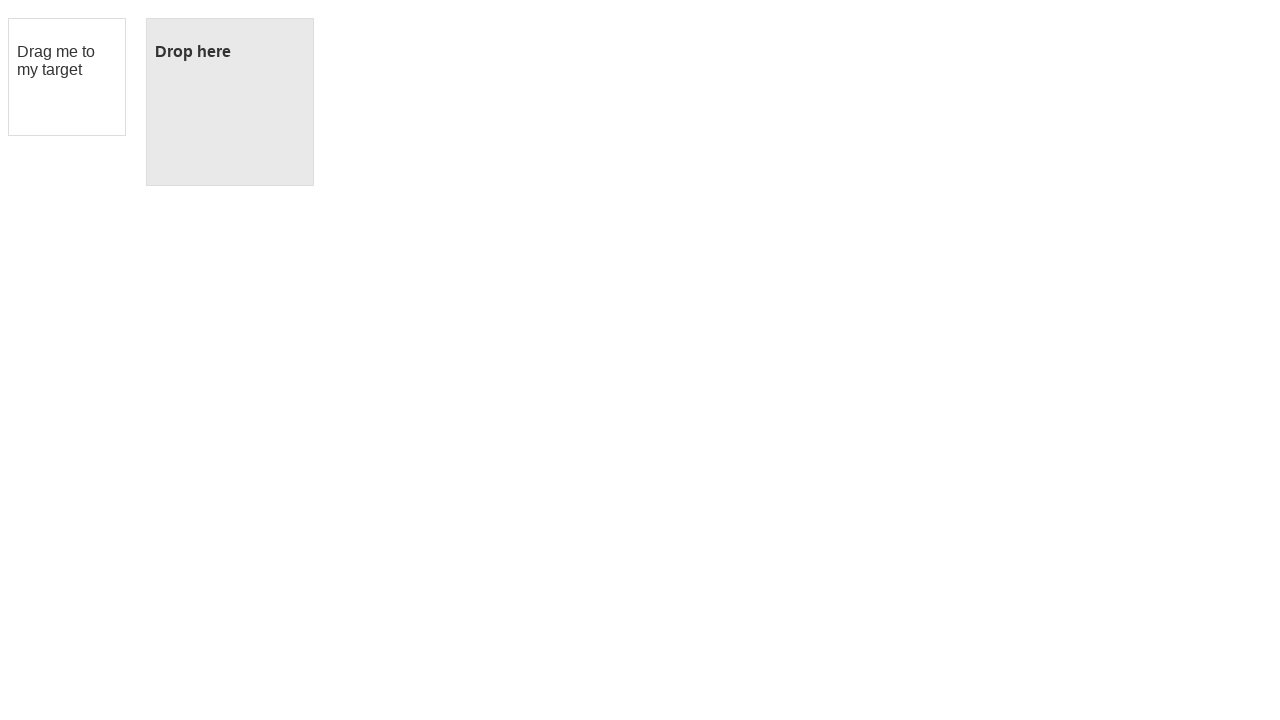

Located droppable target element
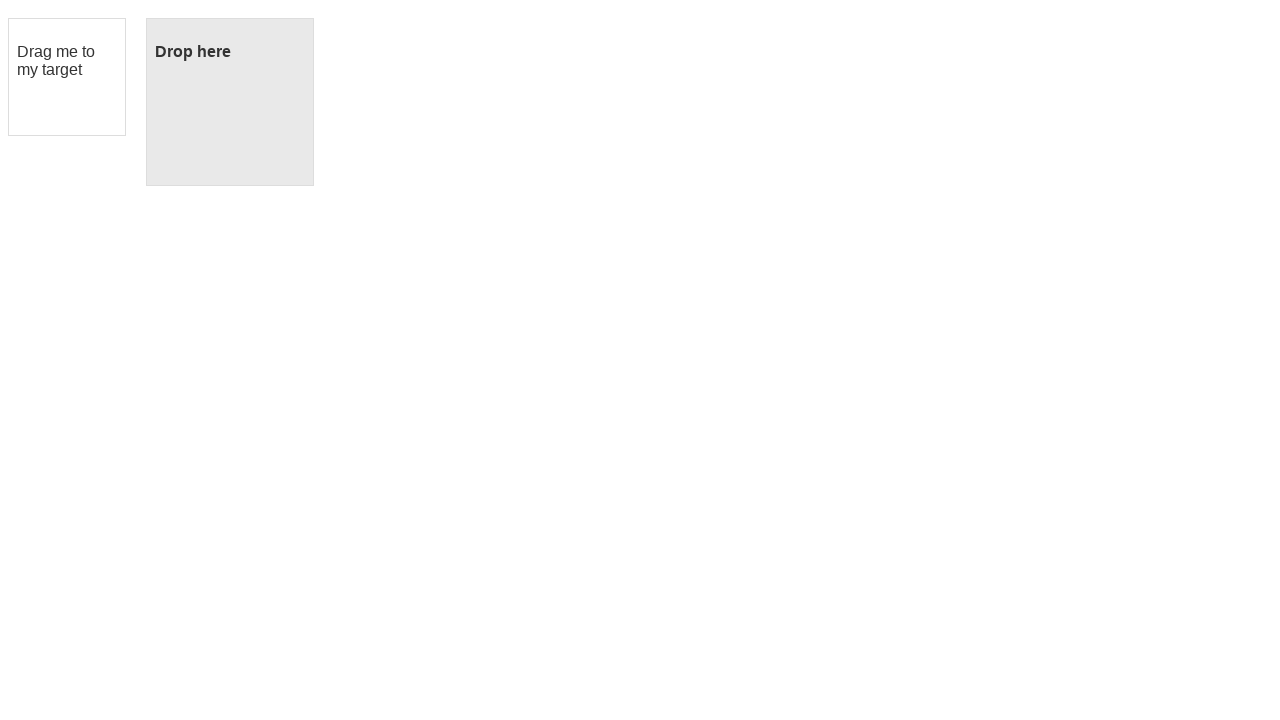

Dragged element onto droppable target area at (230, 102)
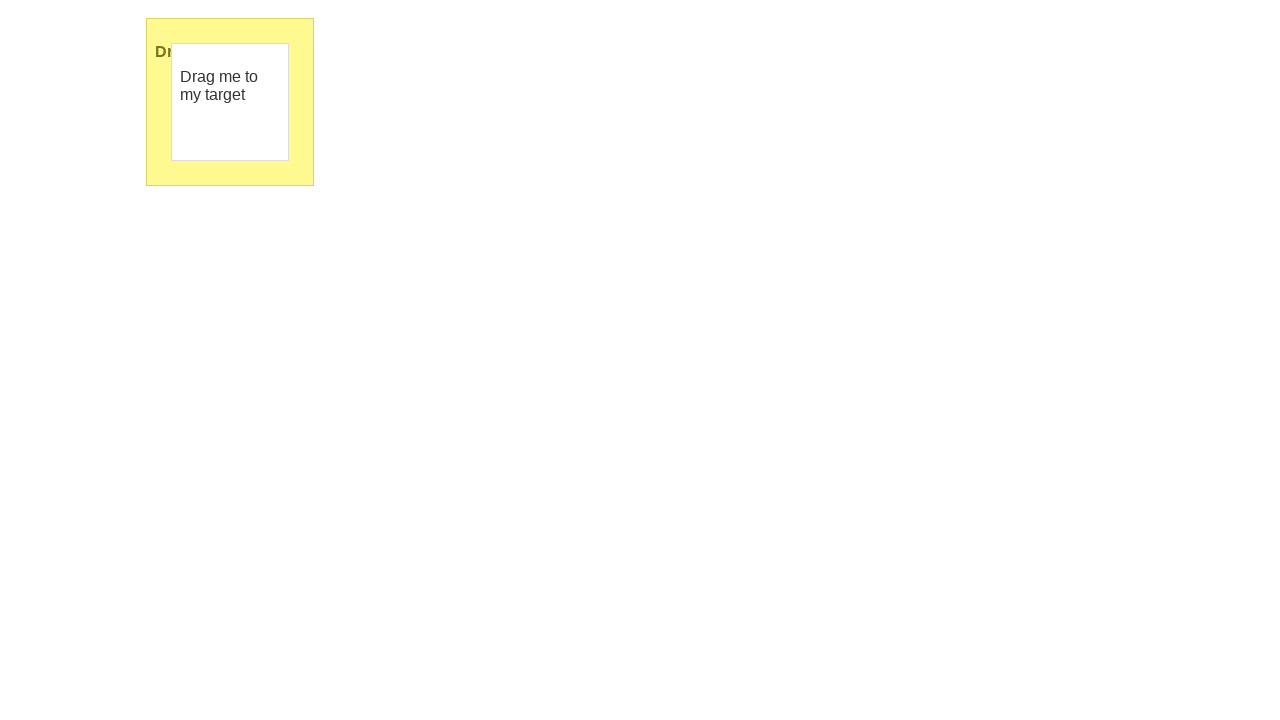

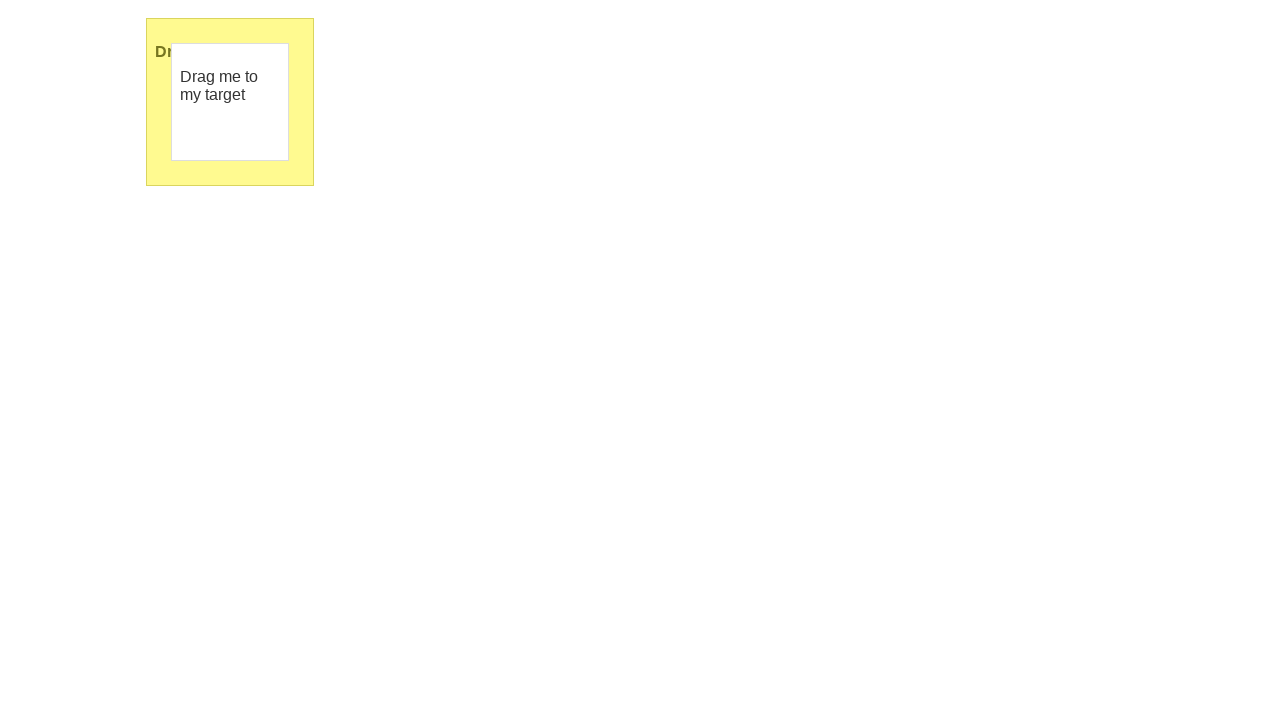